Tests dynamic loading functionality by clicking the Start button and waiting for hidden content to become visible

Starting URL: https://the-internet.herokuapp.com/dynamic_loading/1

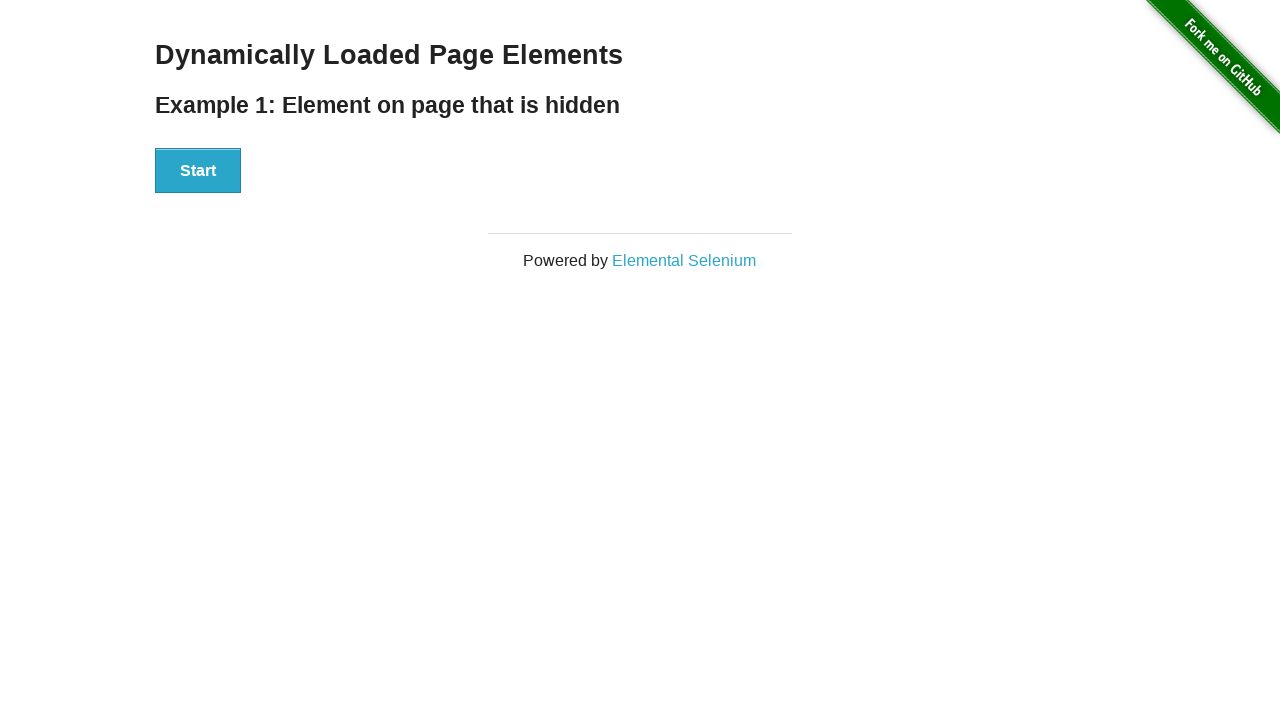

Clicked Start button to trigger dynamic loading at (198, 171) on xpath=//button[contains(text(), 'Start')]
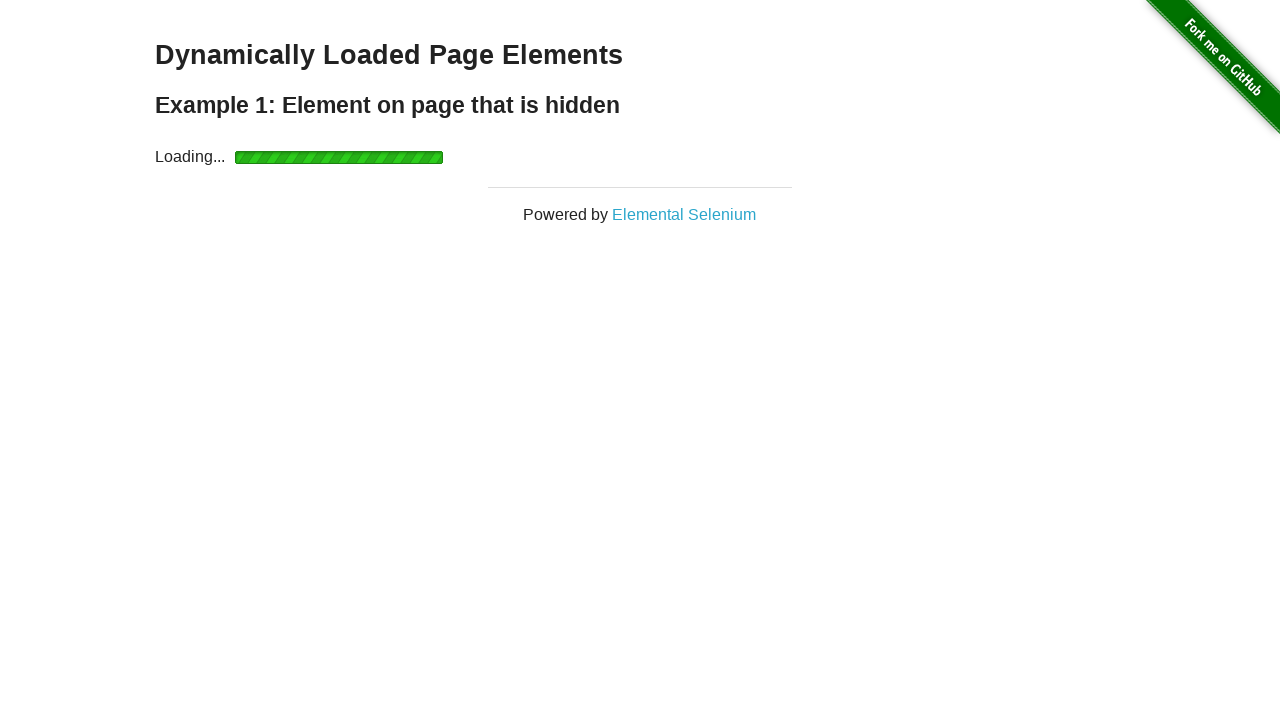

Hidden content became visible after dynamic loading
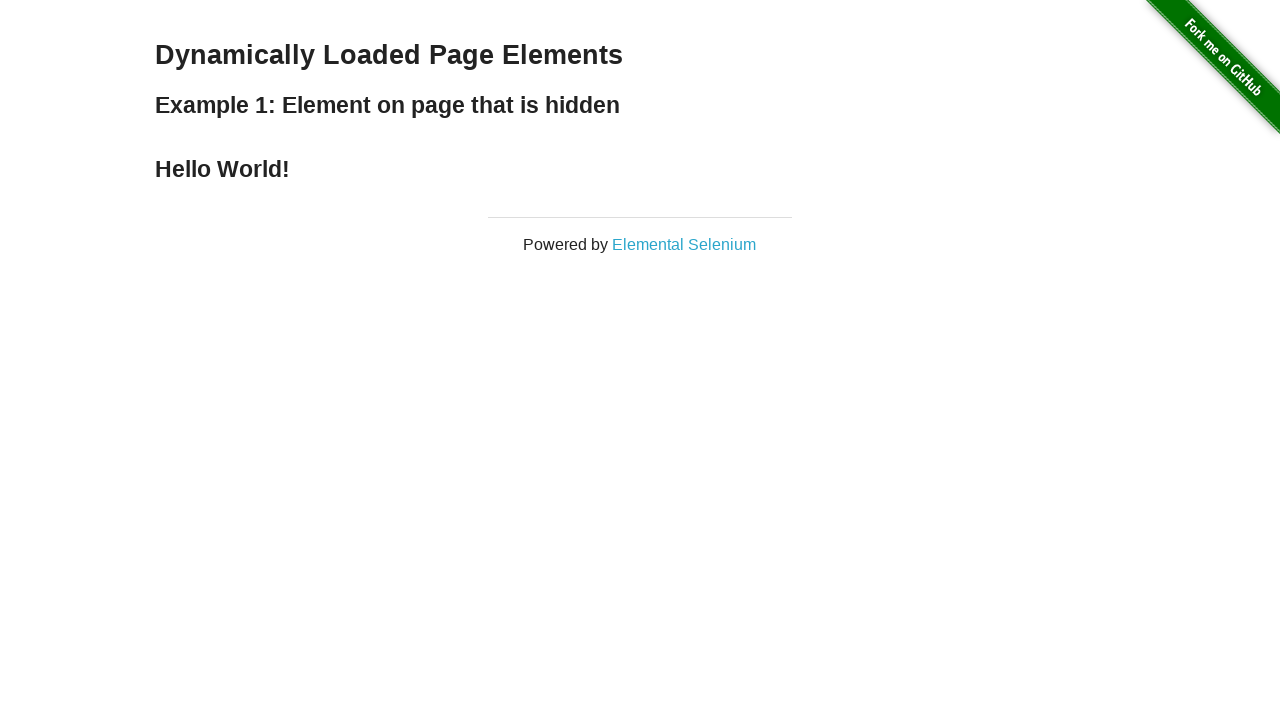

Retrieved text content from finish element
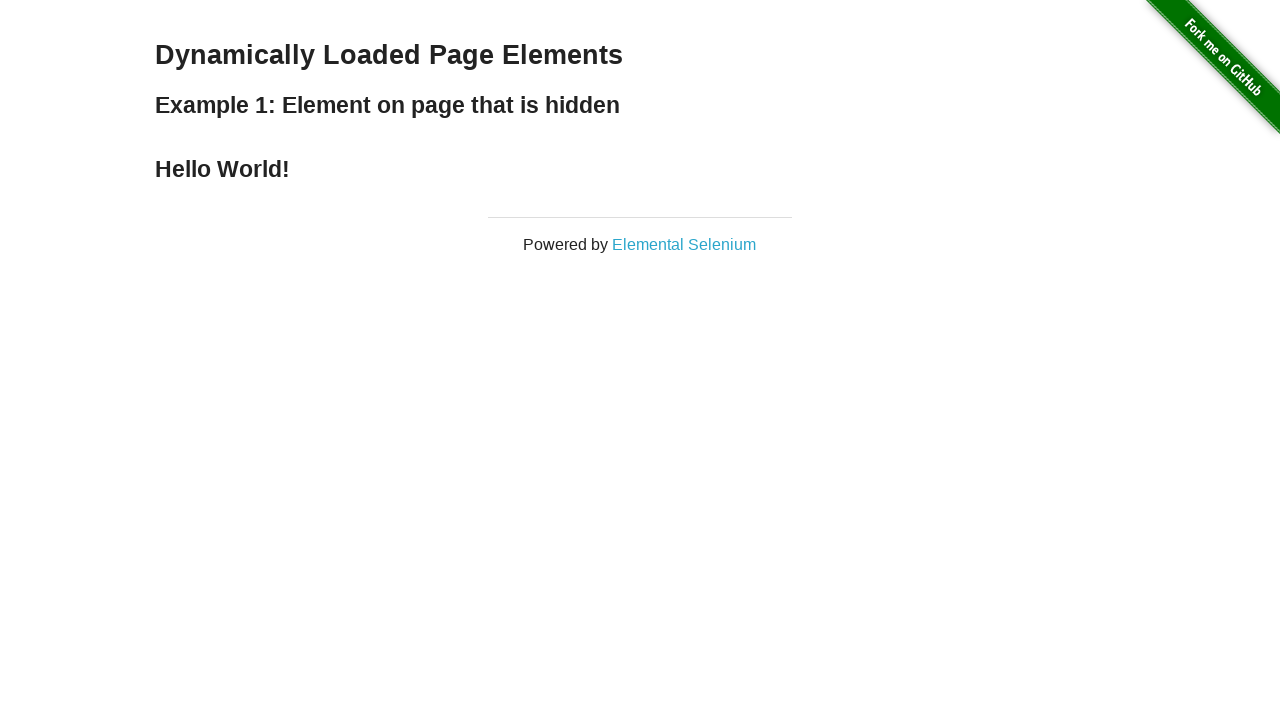

Verified finish element contains 'Hello World!' text
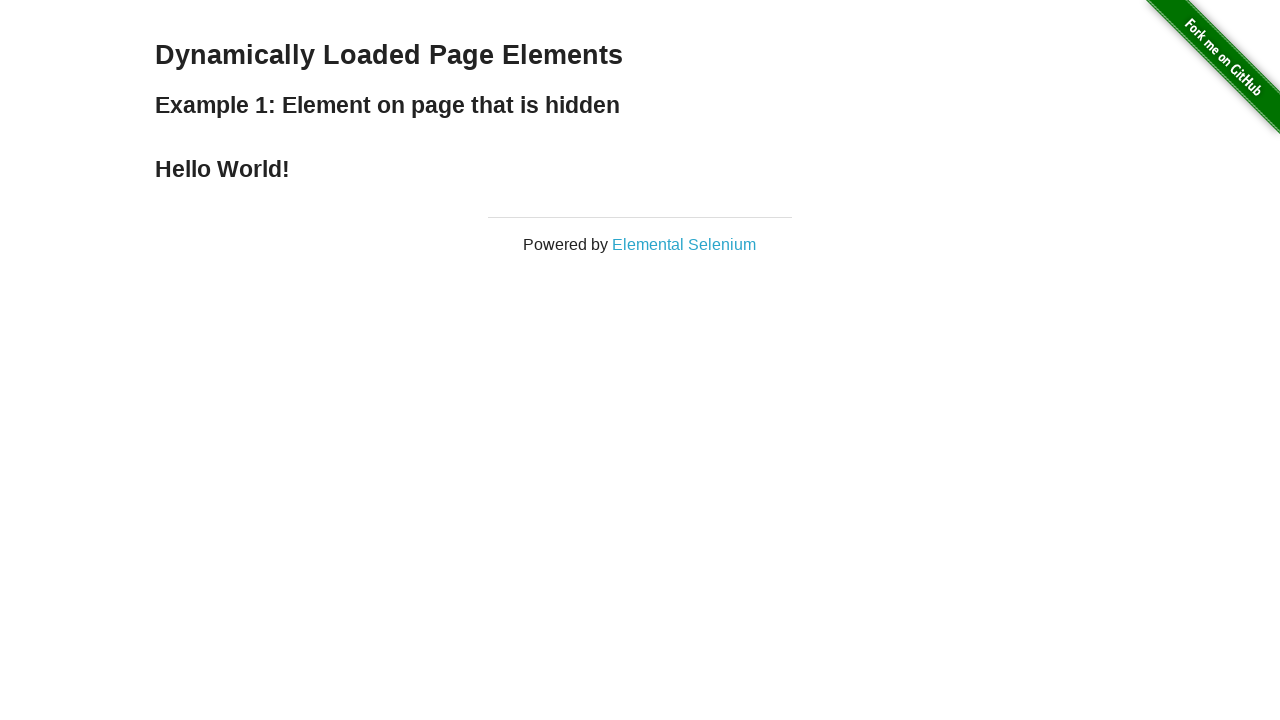

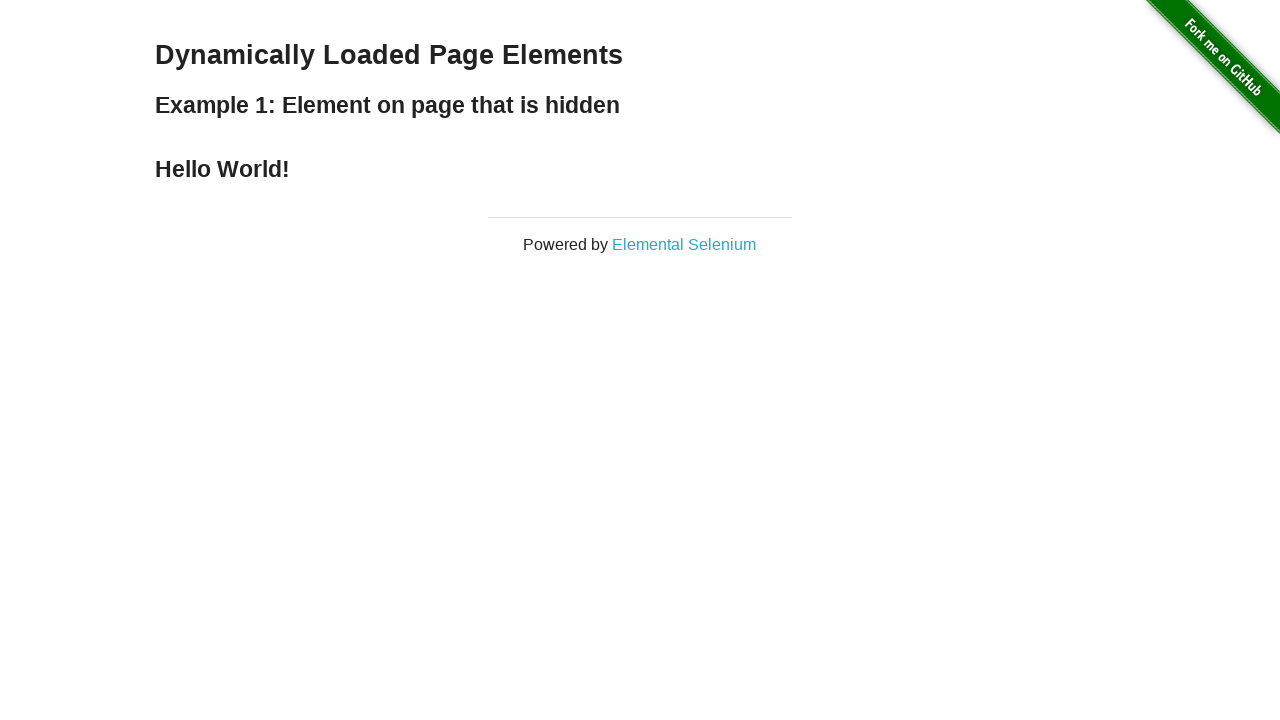